Tests hover functionality by moving mouse over three different images and verifying that the correct tooltip text appears for each user profile

Starting URL: http://the-internet.herokuapp.com/hovers

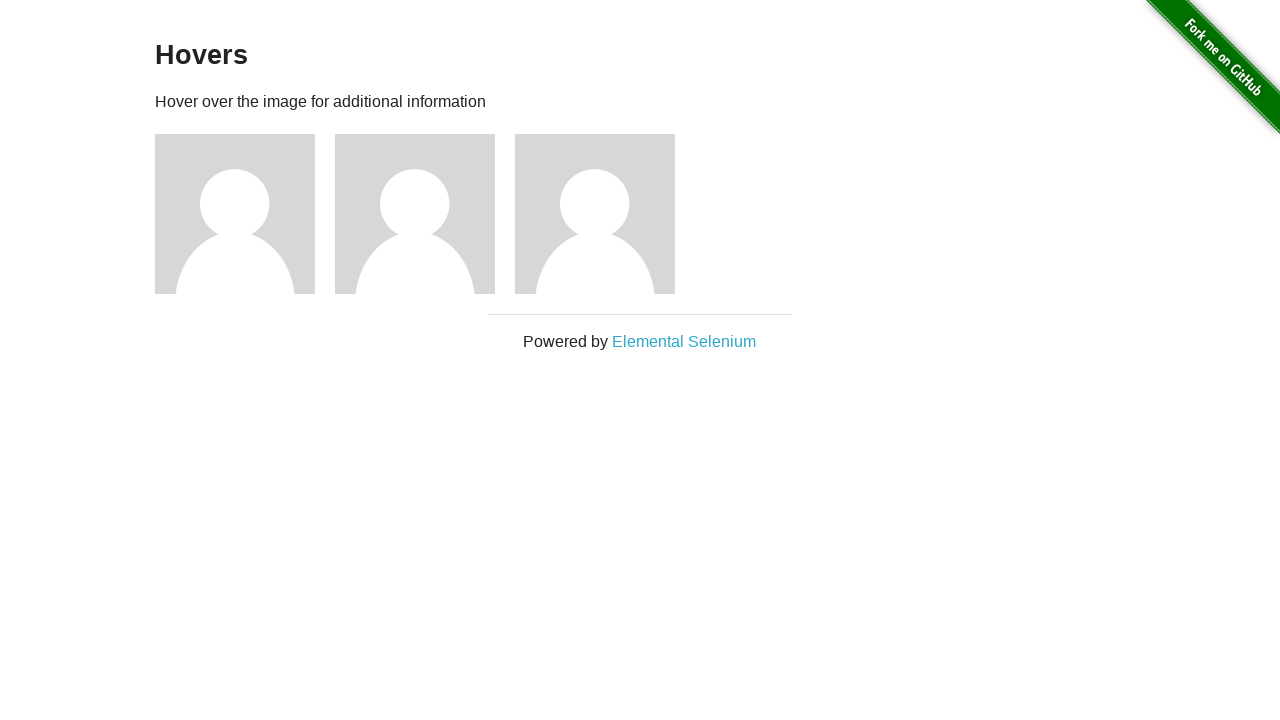

Located first user profile image
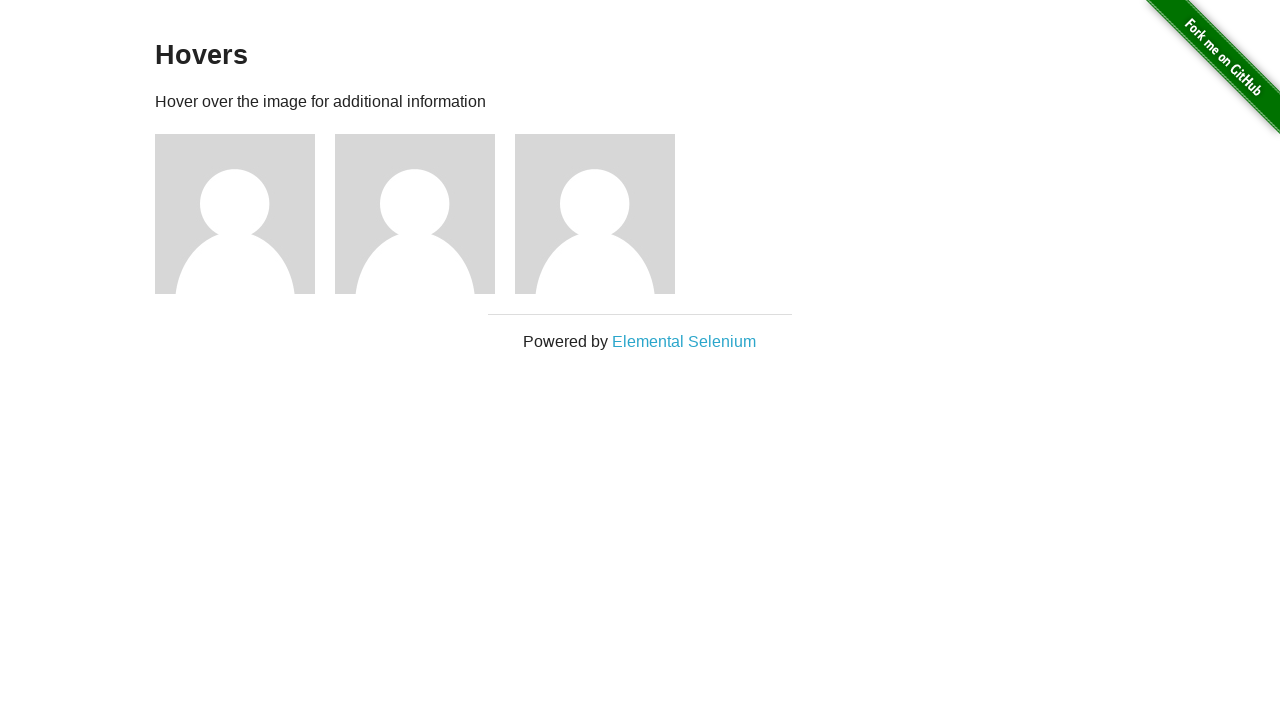

Hovered over first user profile image at (235, 214) on xpath=.//*[@id='content']/div/div[1]/img
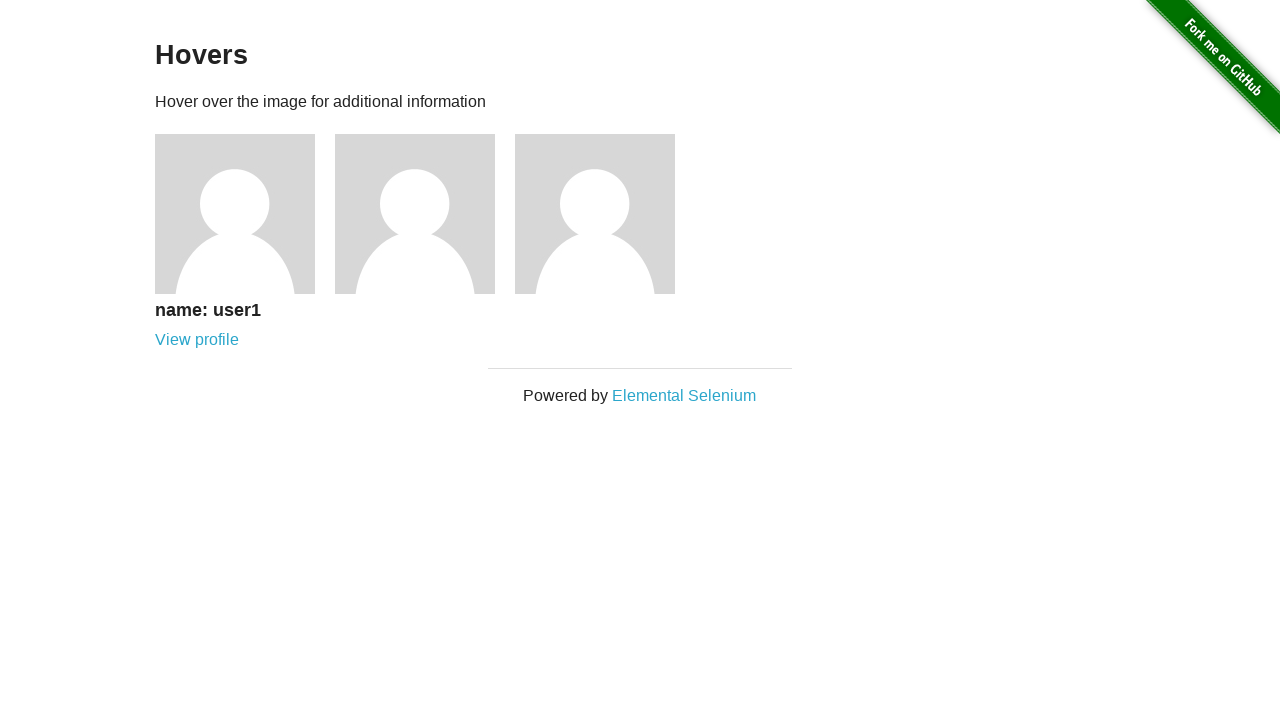

Located tooltip for first user profile
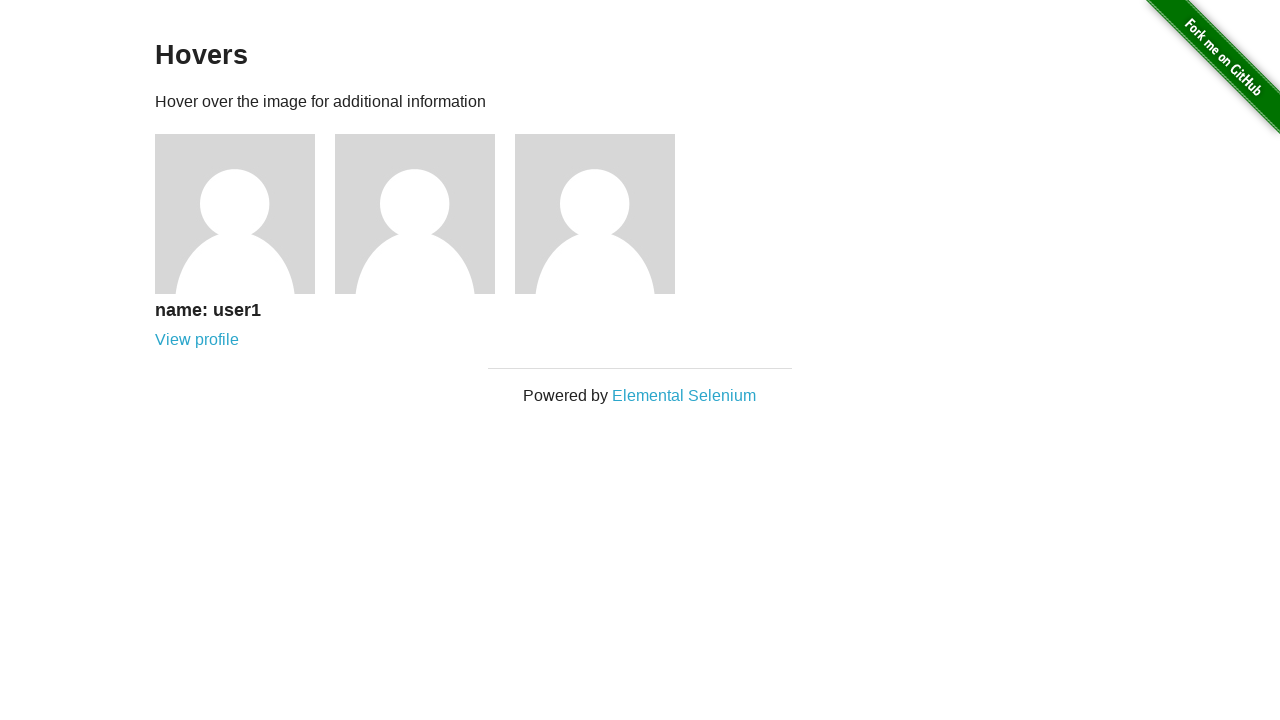

Verified first tooltip displays 'name: user1'
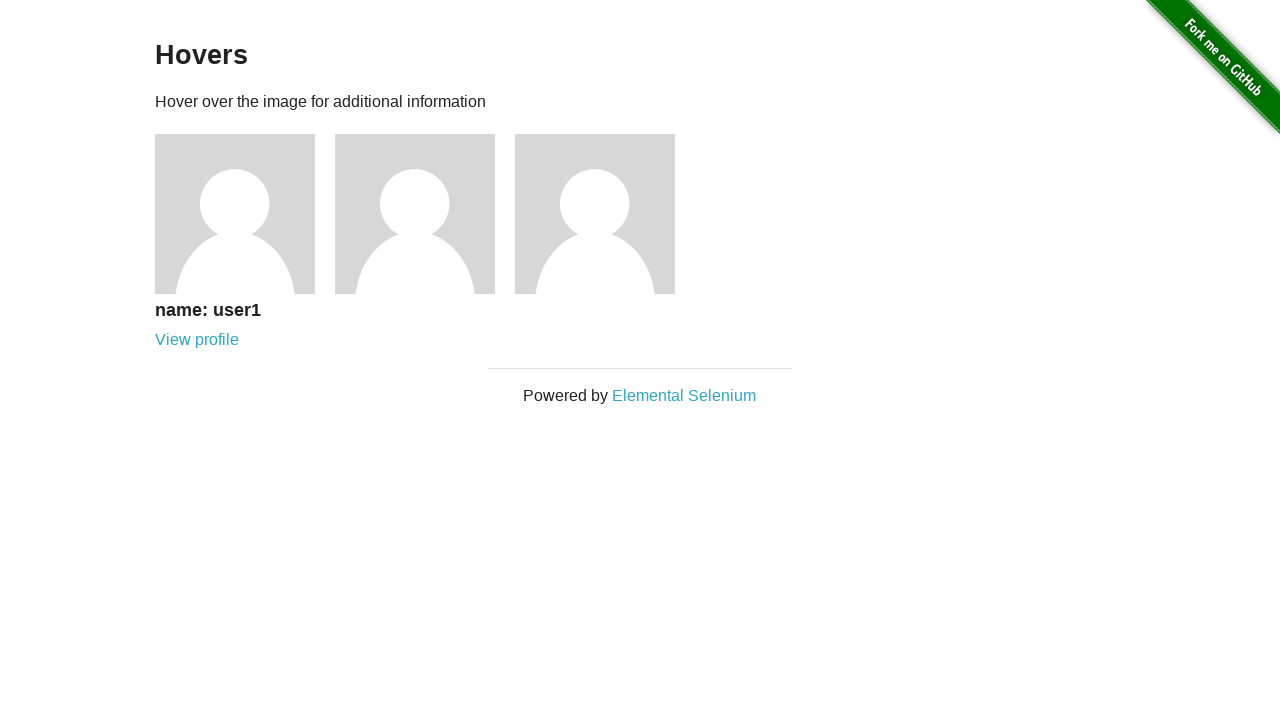

Hovered over second user profile image at (415, 214) on xpath=.//*[@id='content']/div/div[2]/img
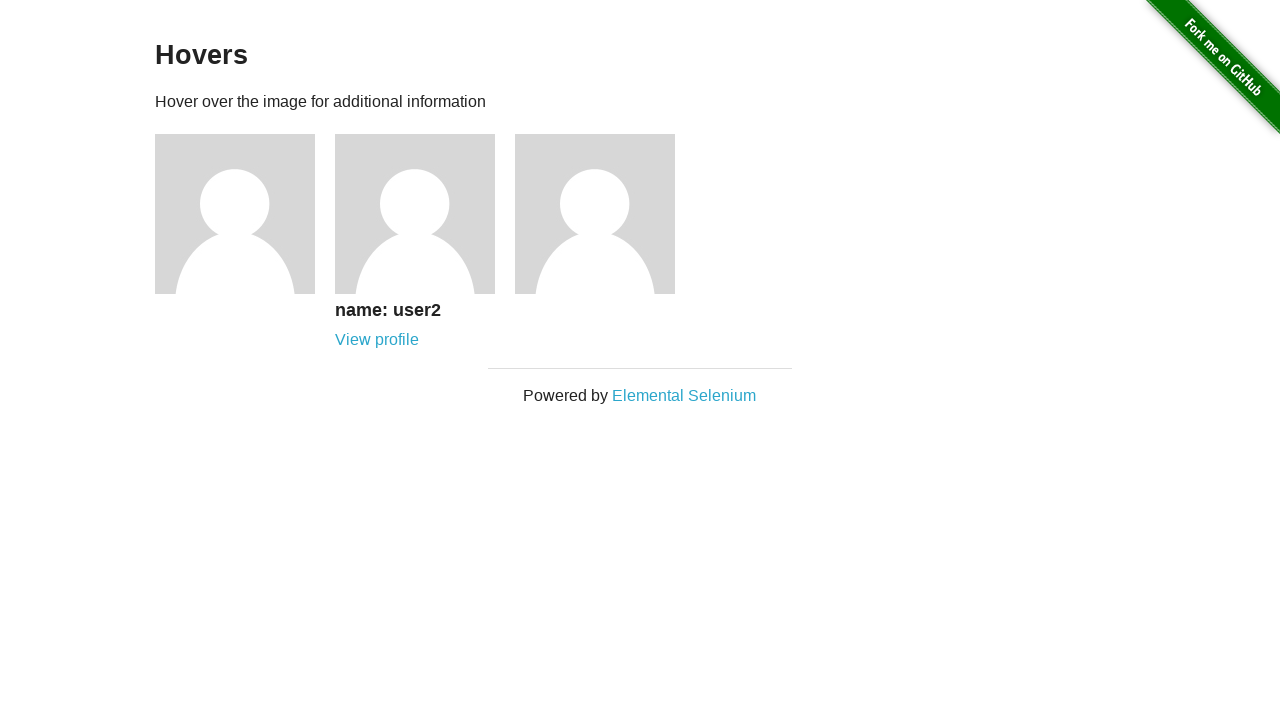

Located tooltip for second user profile
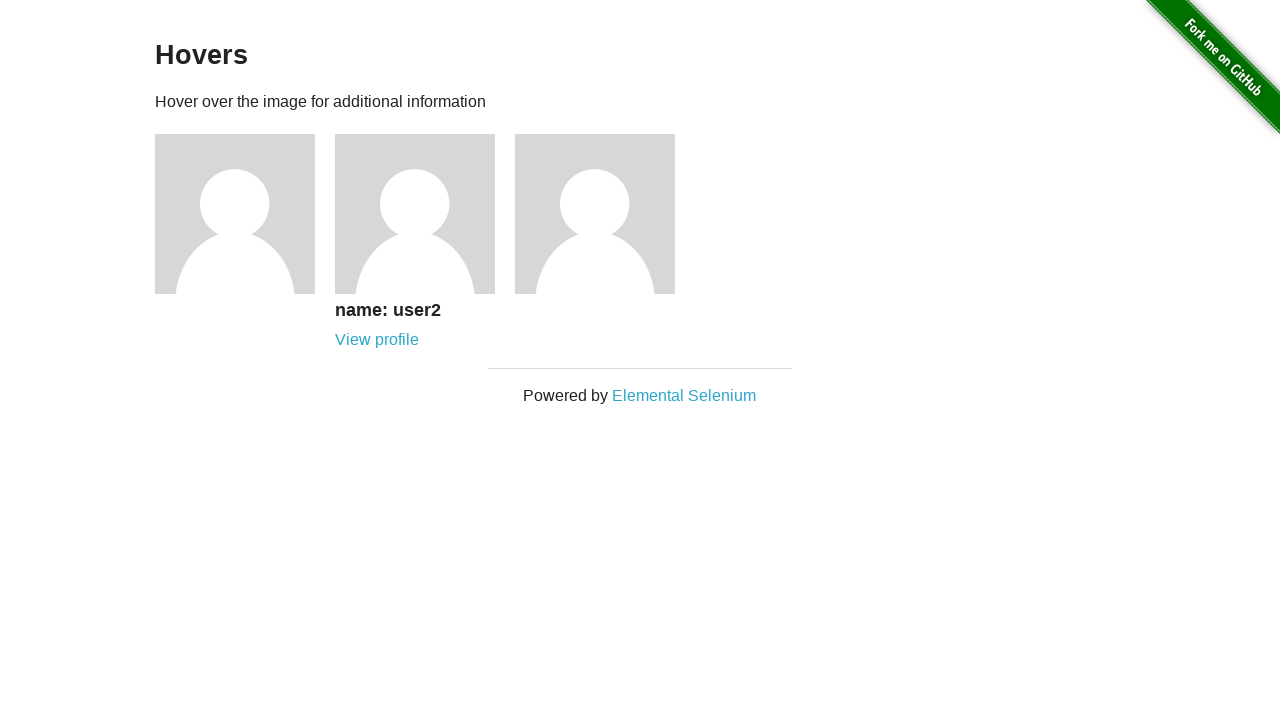

Verified second tooltip displays 'name: user2'
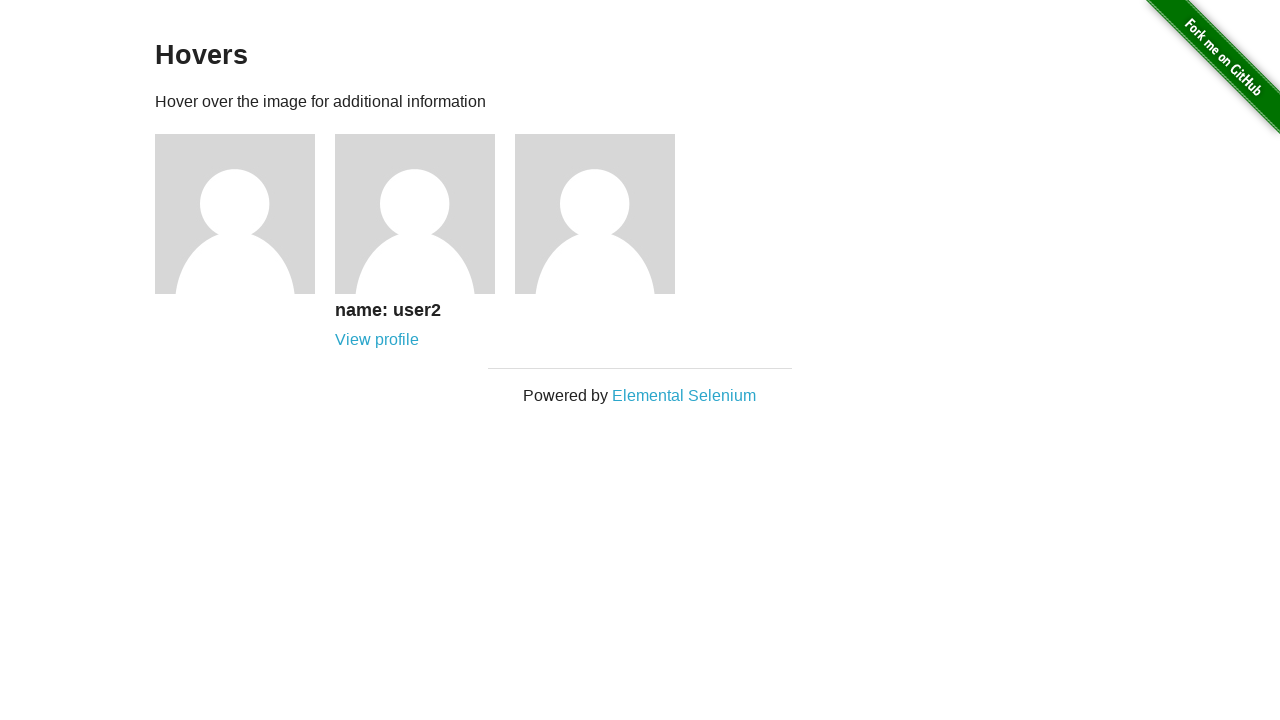

Hovered over third user profile image at (595, 214) on xpath=.//*[@id='content']/div/div[3]/img
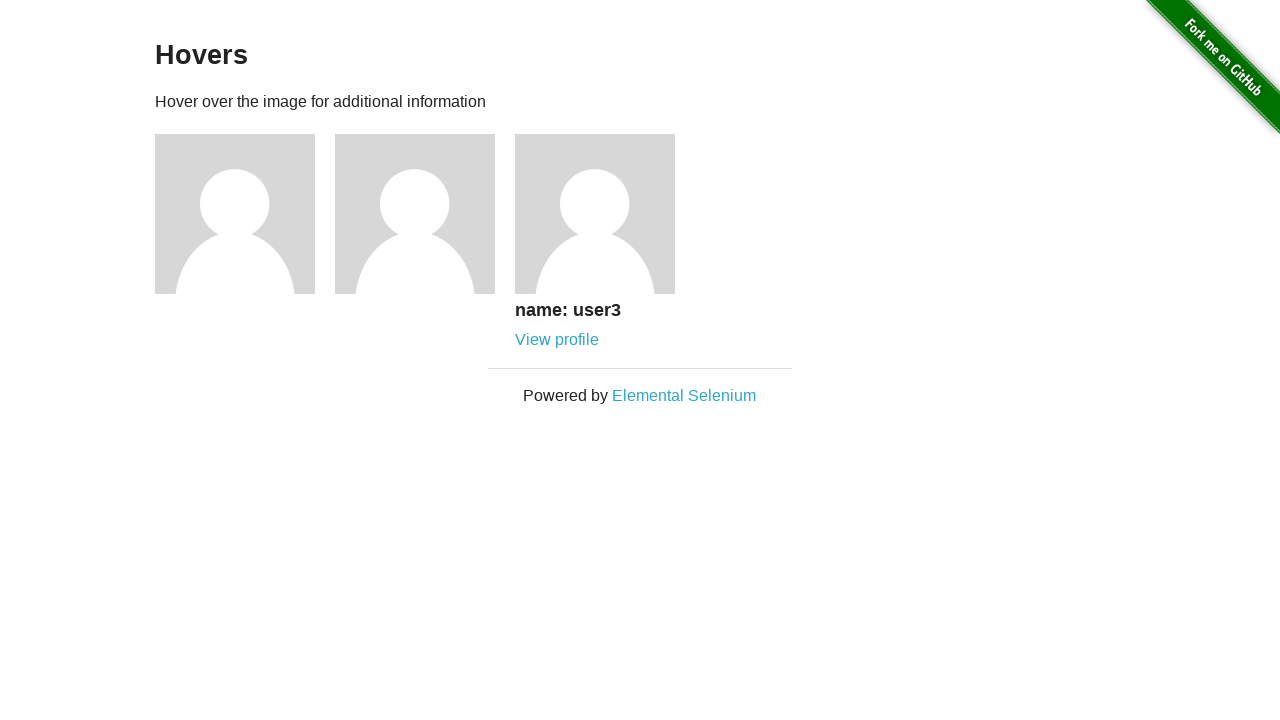

Located tooltip for third user profile
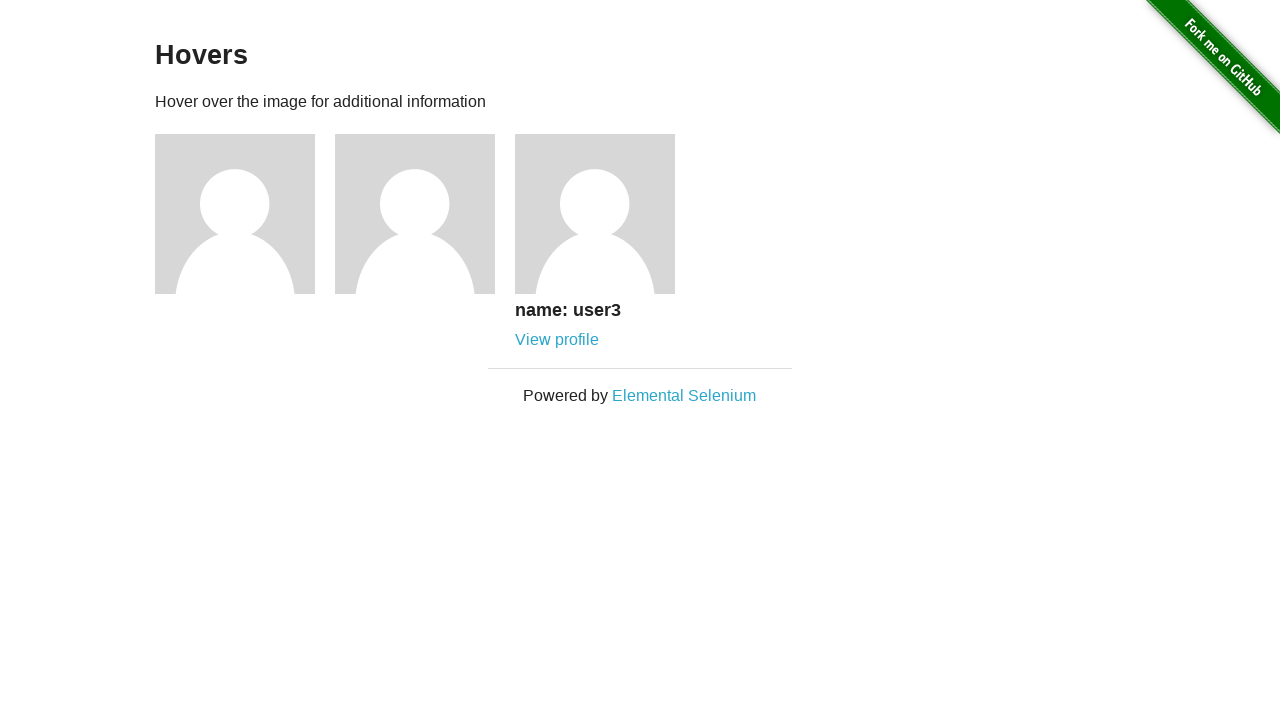

Verified third tooltip displays 'name: user3'
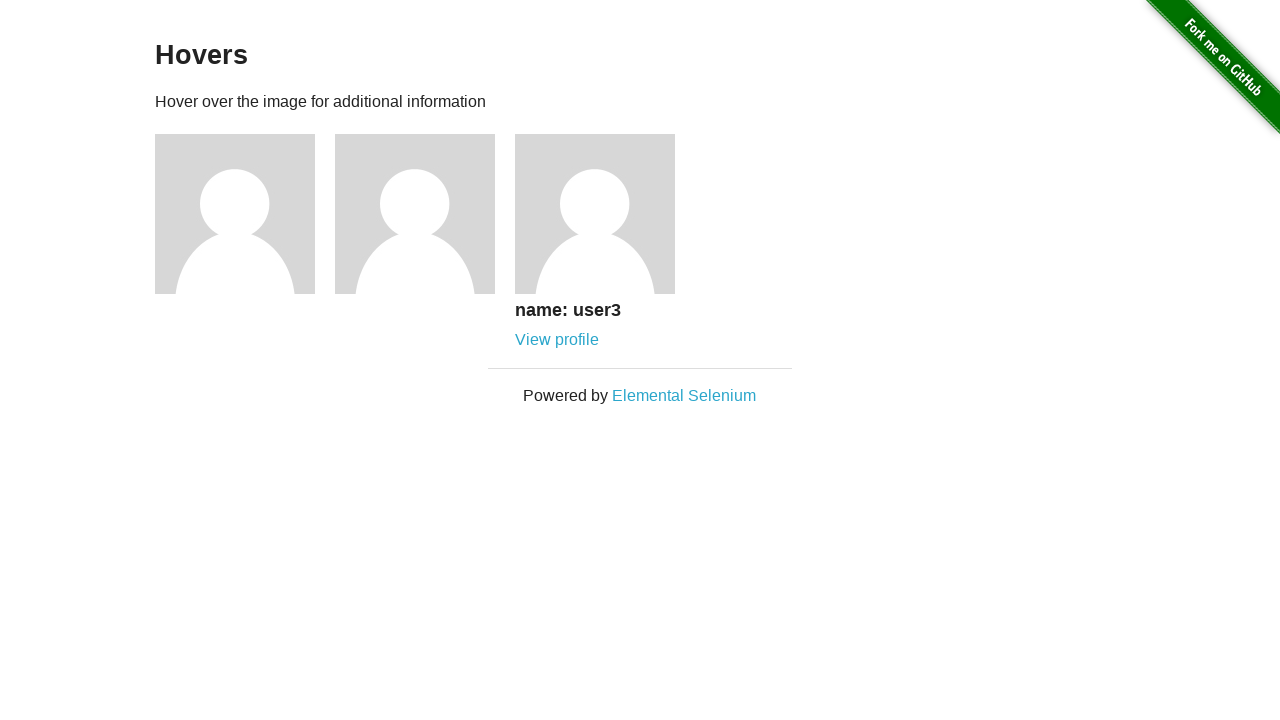

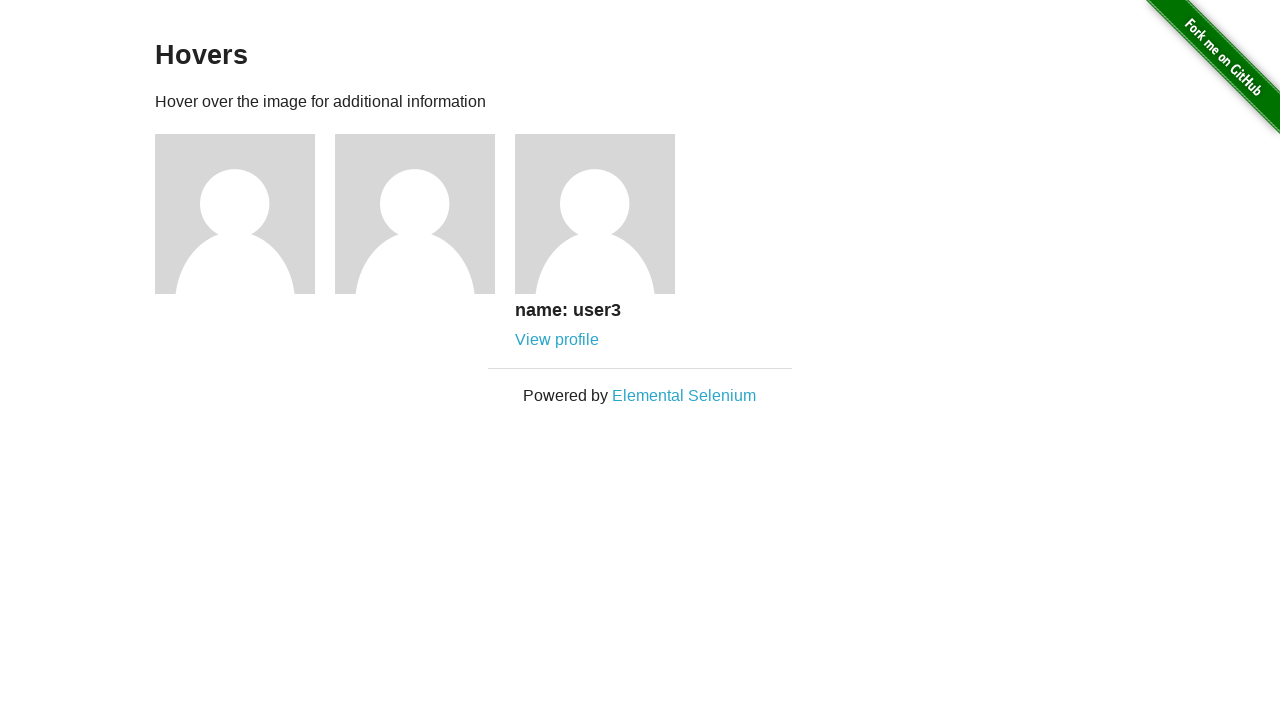